Tests calculator square function by entering 6 and clicking x² button

Starting URL: http://www.calculator.net/

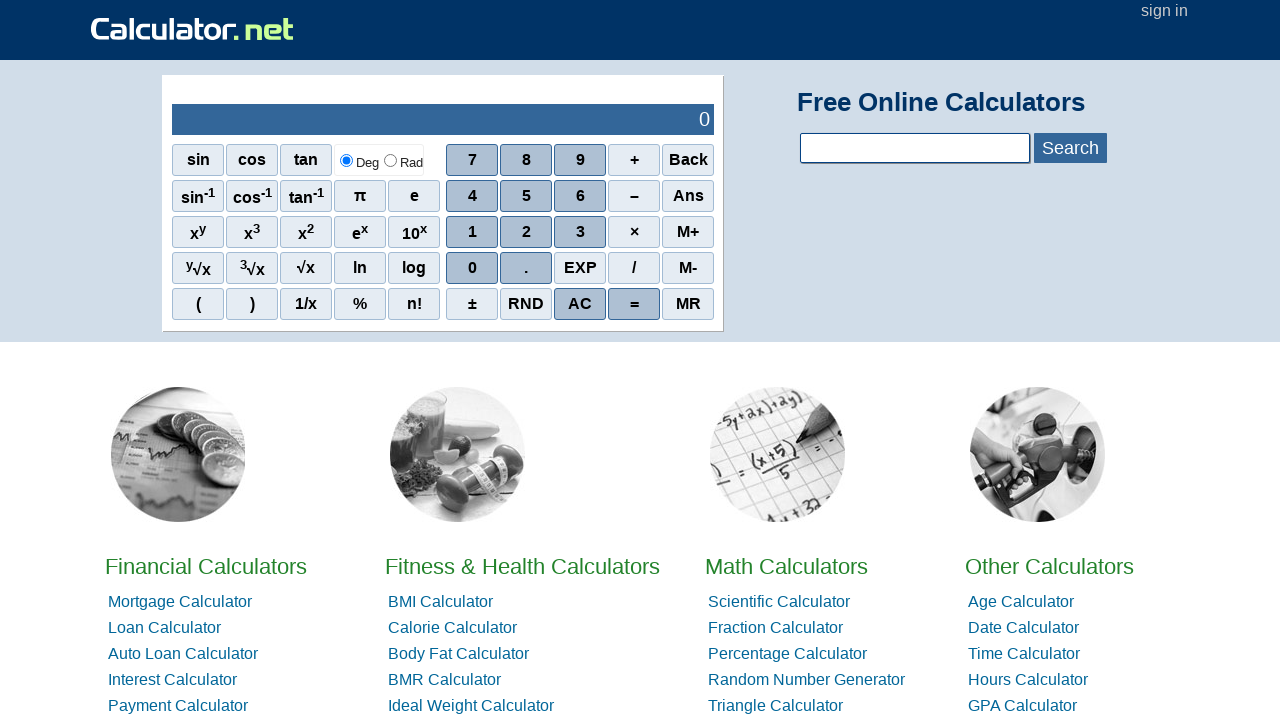

Clicked number 6 on calculator at (580, 232) on xpath=//table/tbody/tr[2]/td[2]/div/div[3]/span[3]
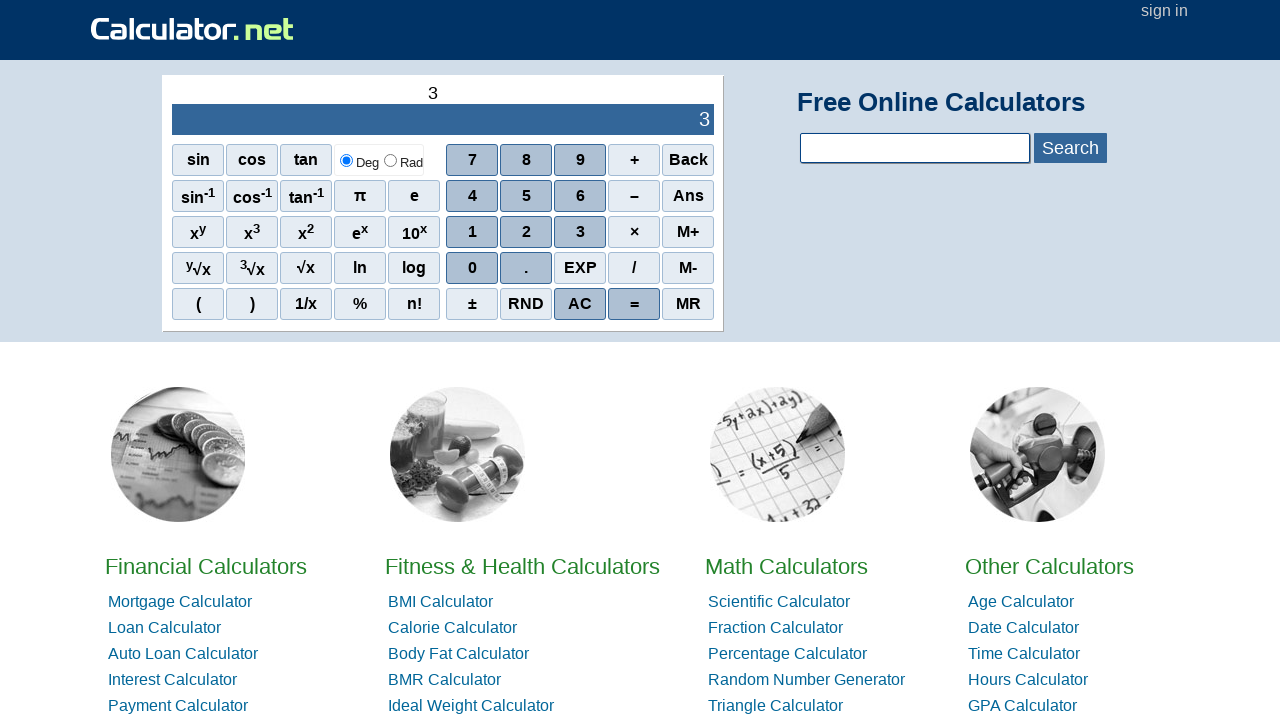

Clicked x² (square) button to calculate 6² at (306, 232) on //table/tbody/tr[2]/td[1]/div/div[3]/span[3]
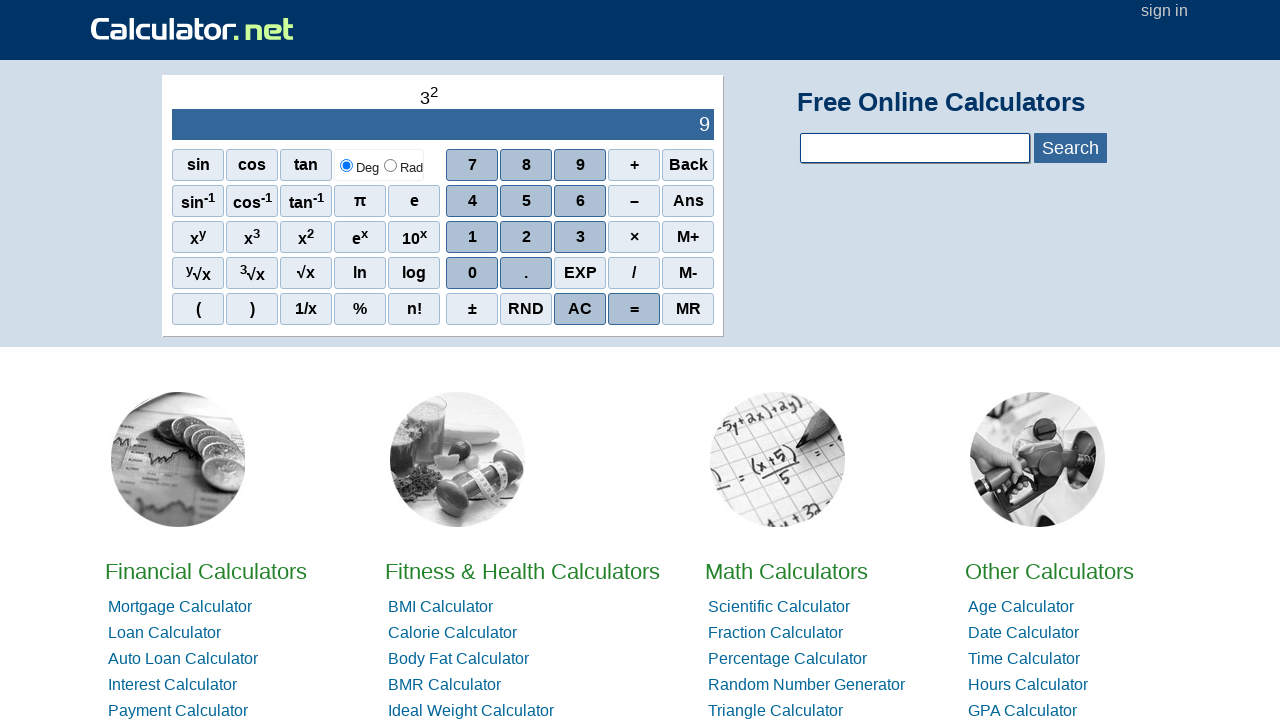

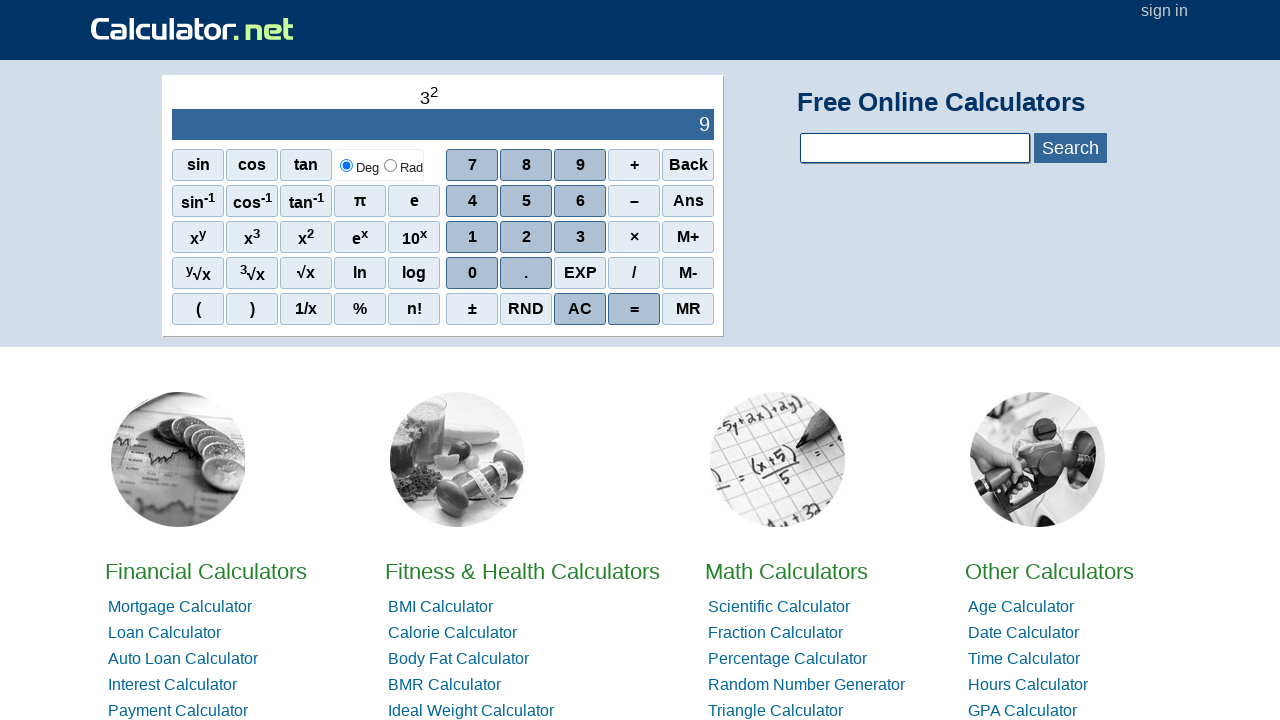